Tests working with multiple browser windows by clicking a link that opens a new window, switching to the original window to verify its title, then switching to the new window and verifying its title.

Starting URL: http://the-internet.herokuapp.com/windows

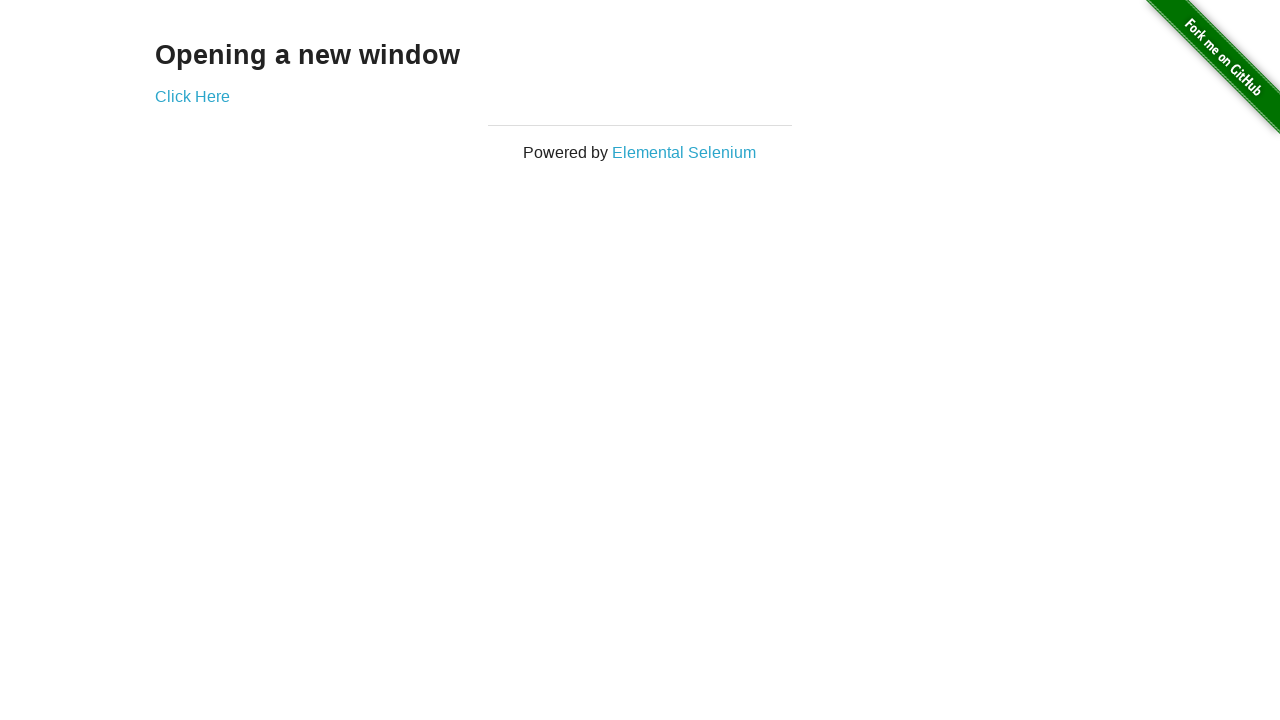

Clicked link to open new window at (192, 96) on .example a
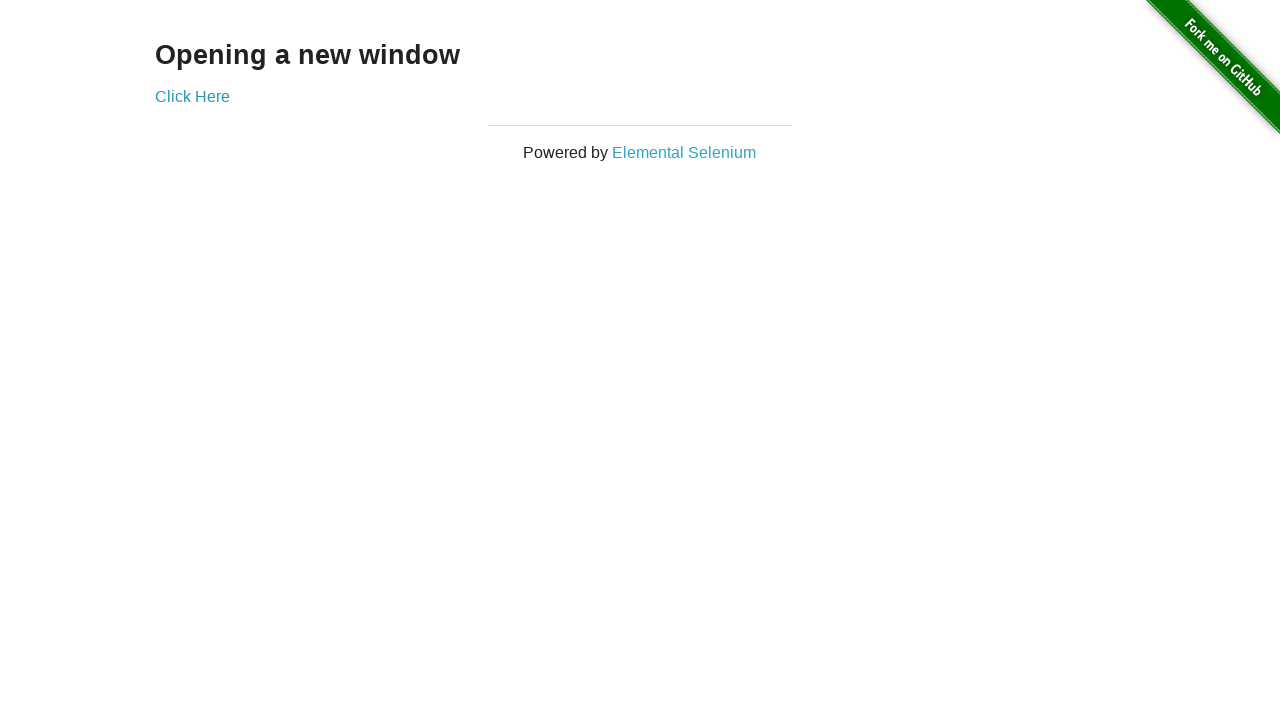

Waited for new window to open
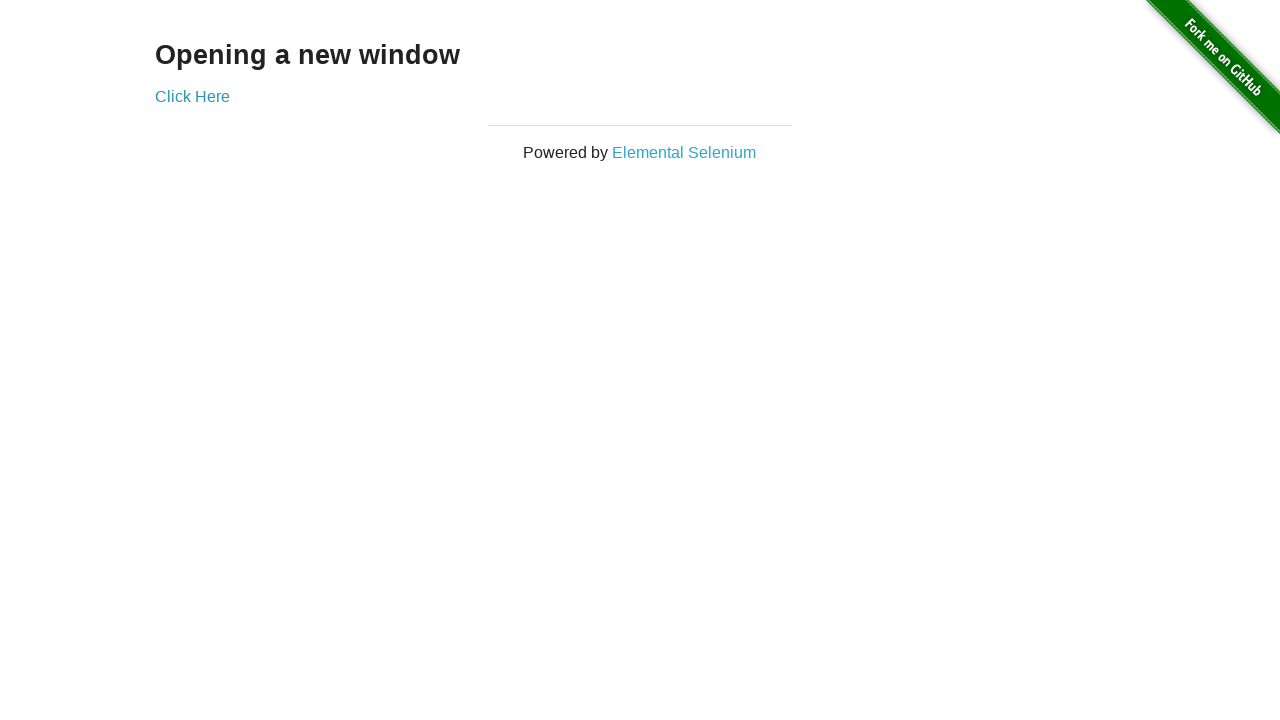

Retrieved all pages from context
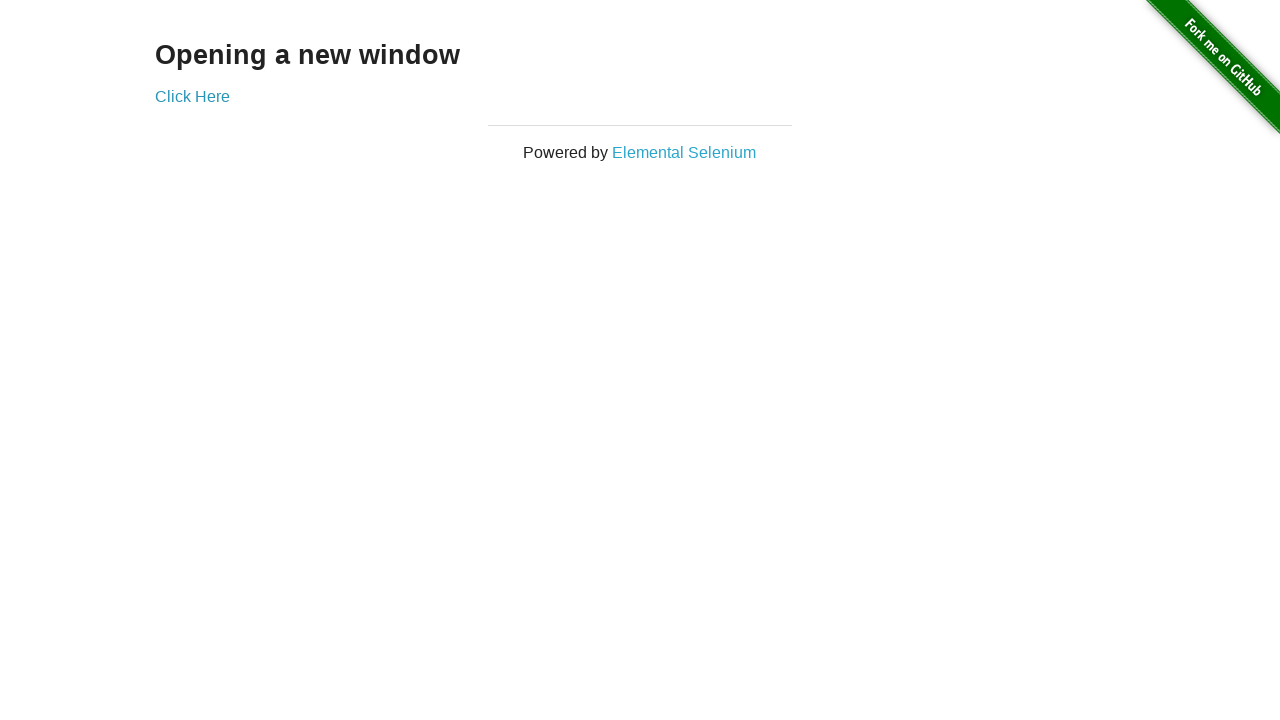

Switched to first page (original window)
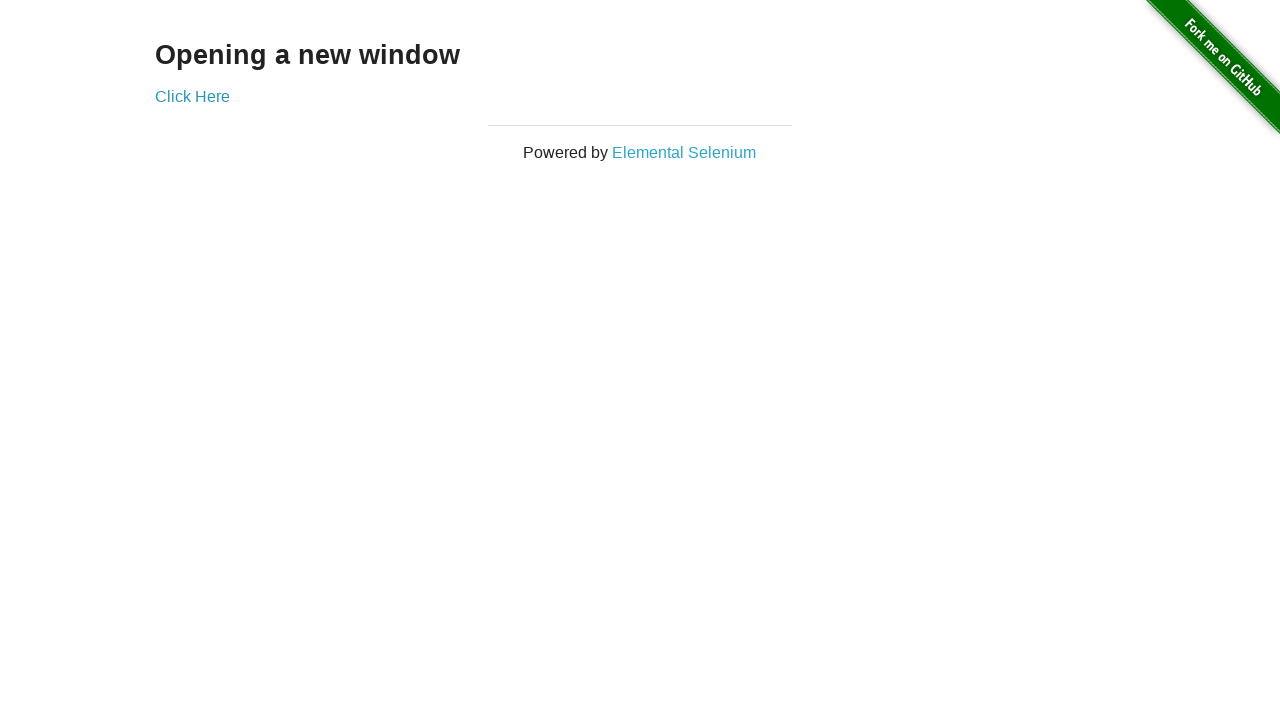

Verified first page title is not 'New Window'
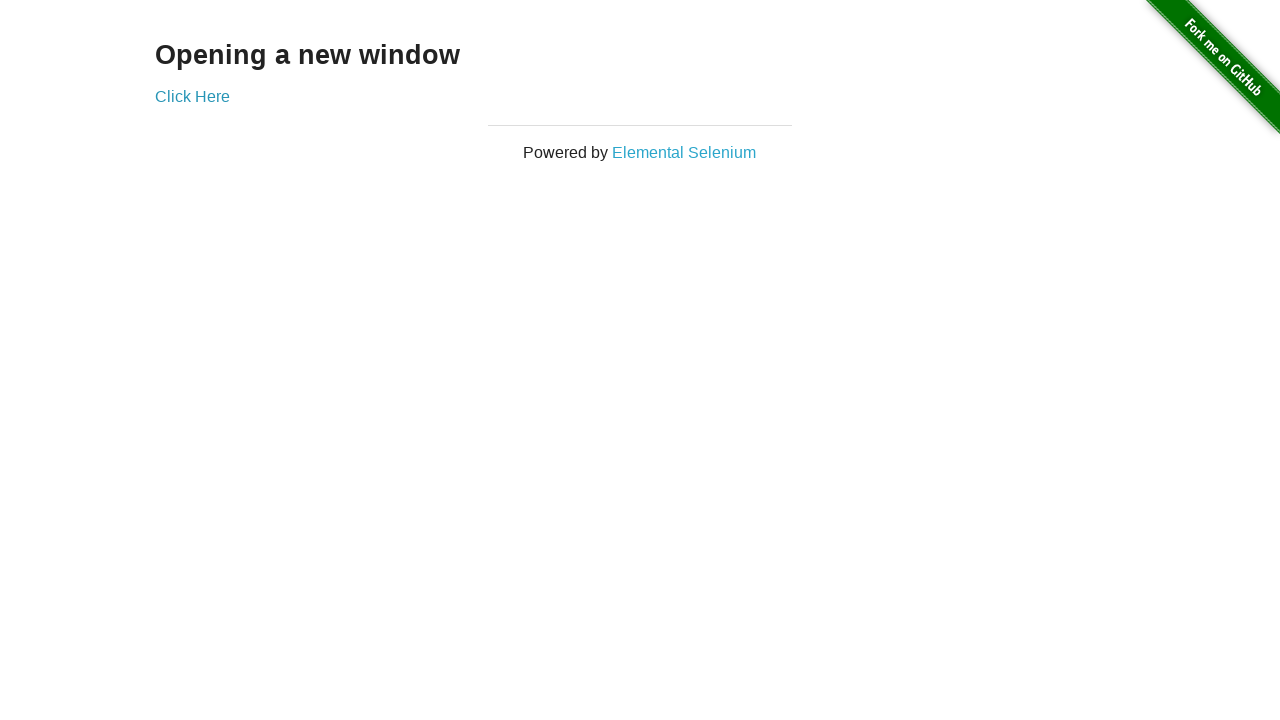

Switched to new page (opened window)
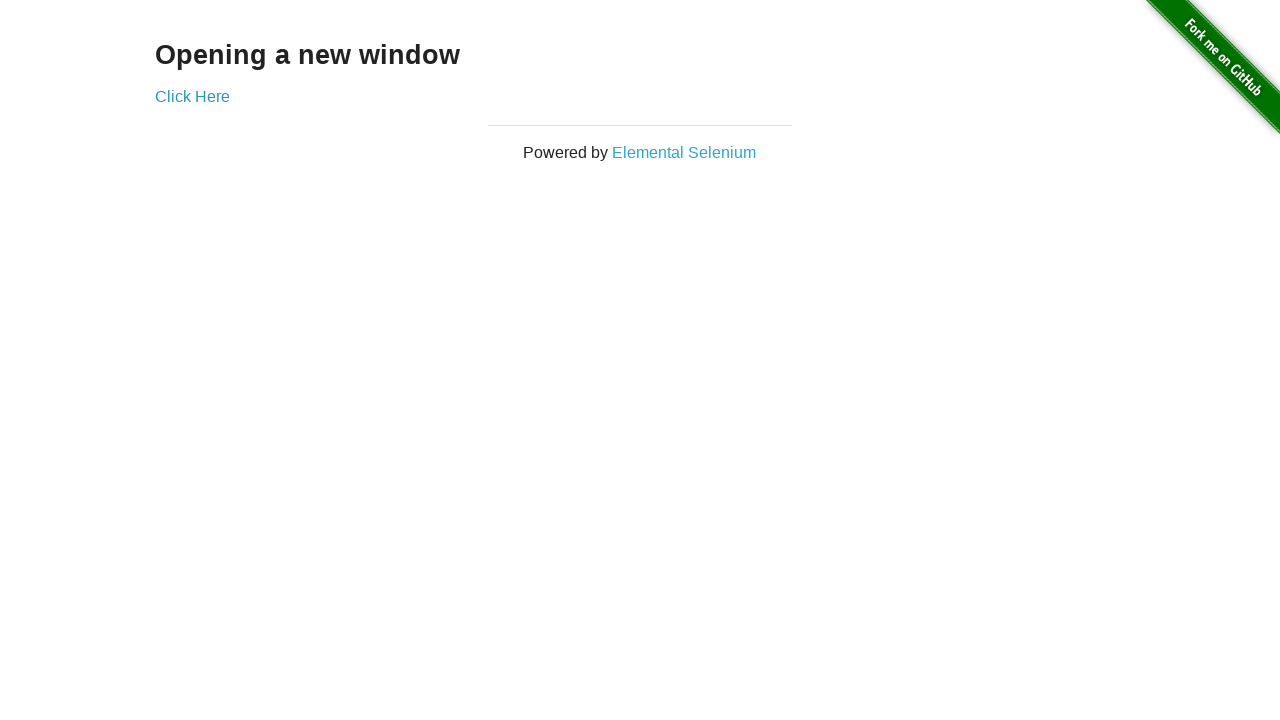

Verified new page title is 'New Window'
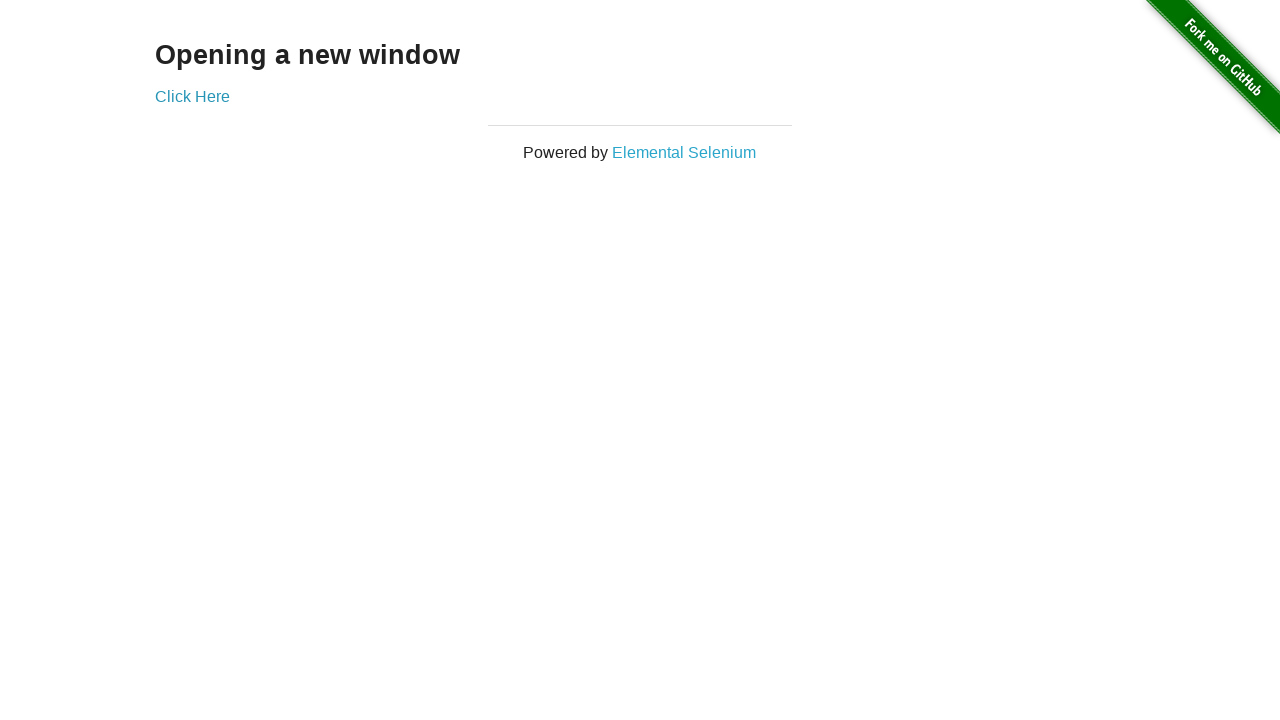

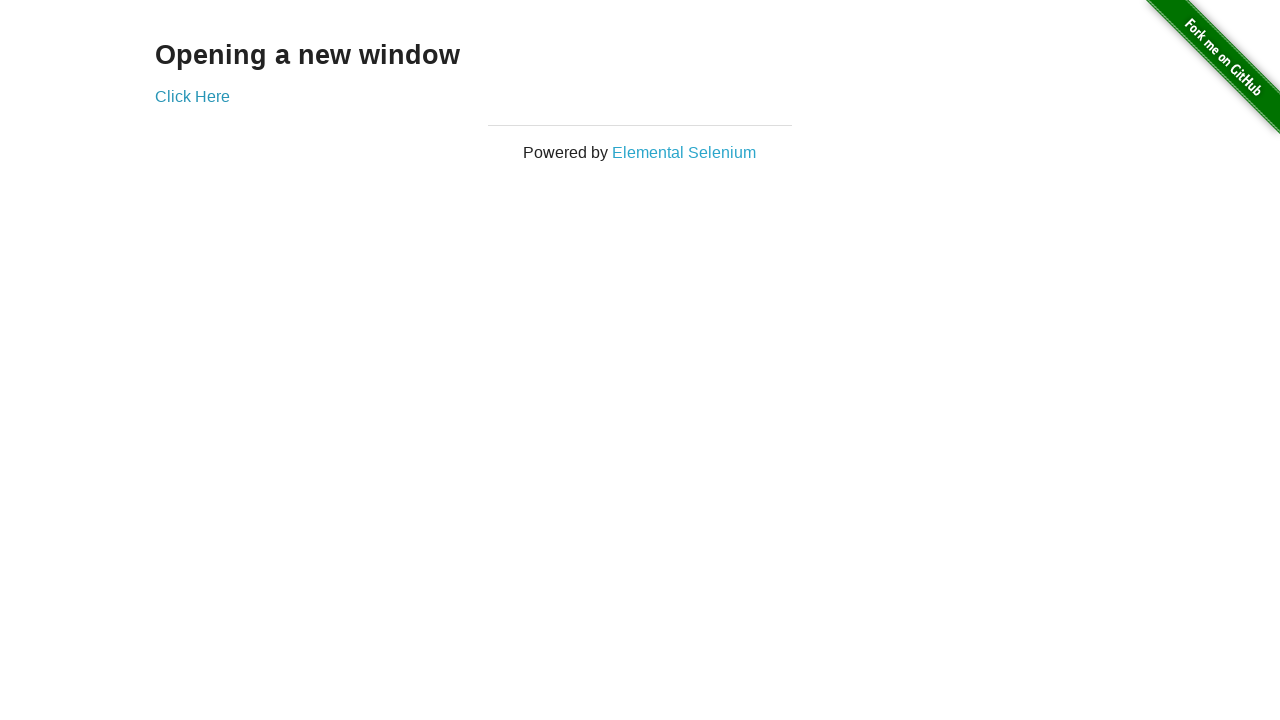